Tests context menu interaction by right-clicking on an element and navigating through menu options using keyboard arrows

Starting URL: http://swisnl.github.io/jQuery-contextMenu/demo.html

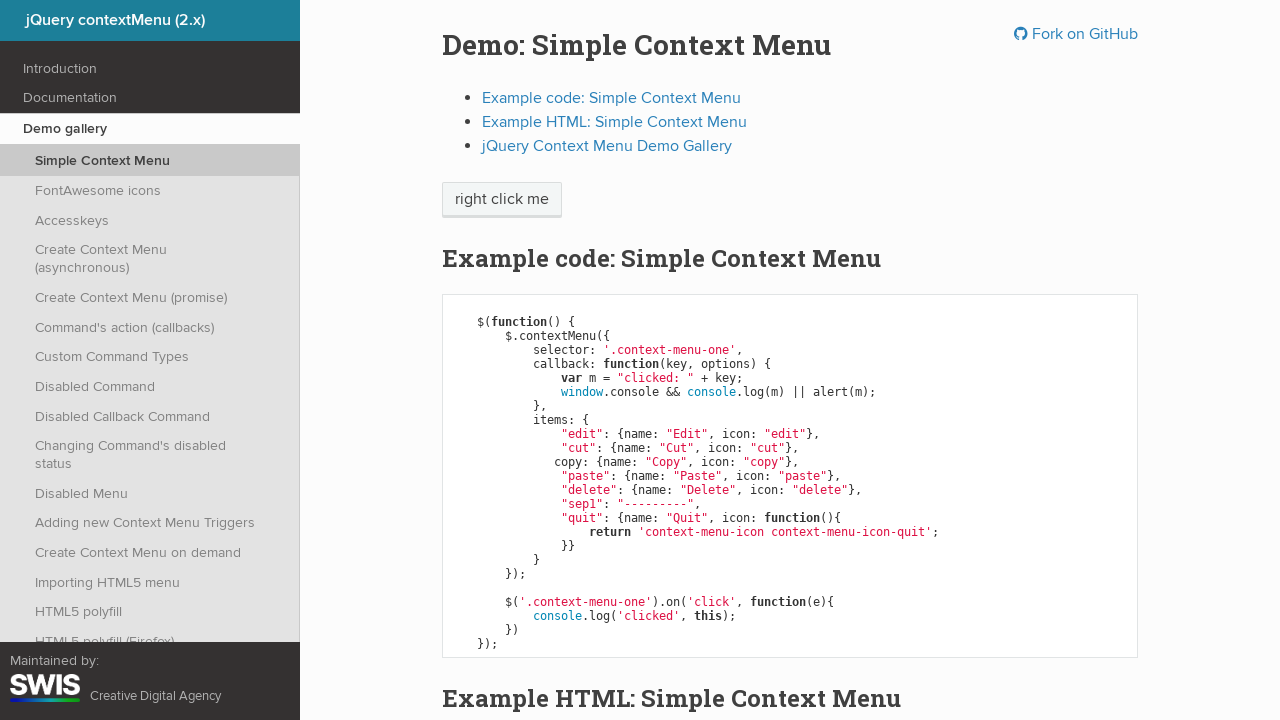

Located the context menu hotspot element
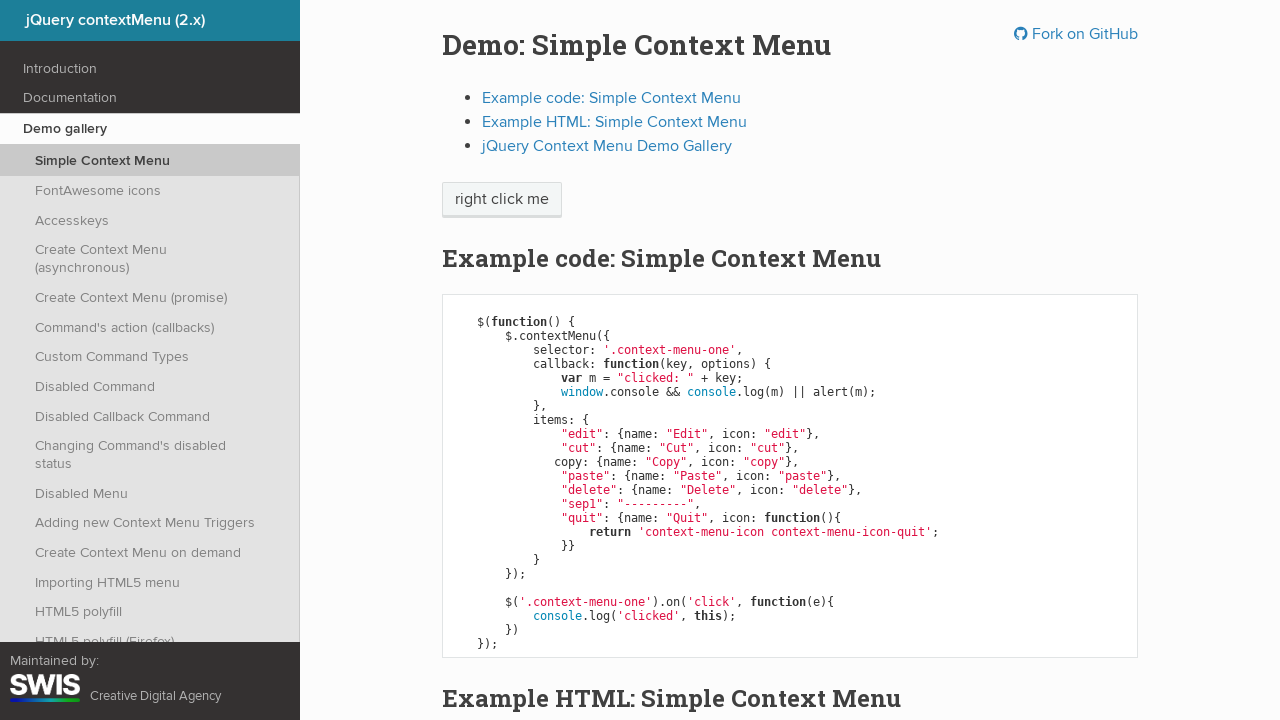

Right-clicked on hotspot to open context menu at (502, 200) on body > div > section > div > div > div > p > span
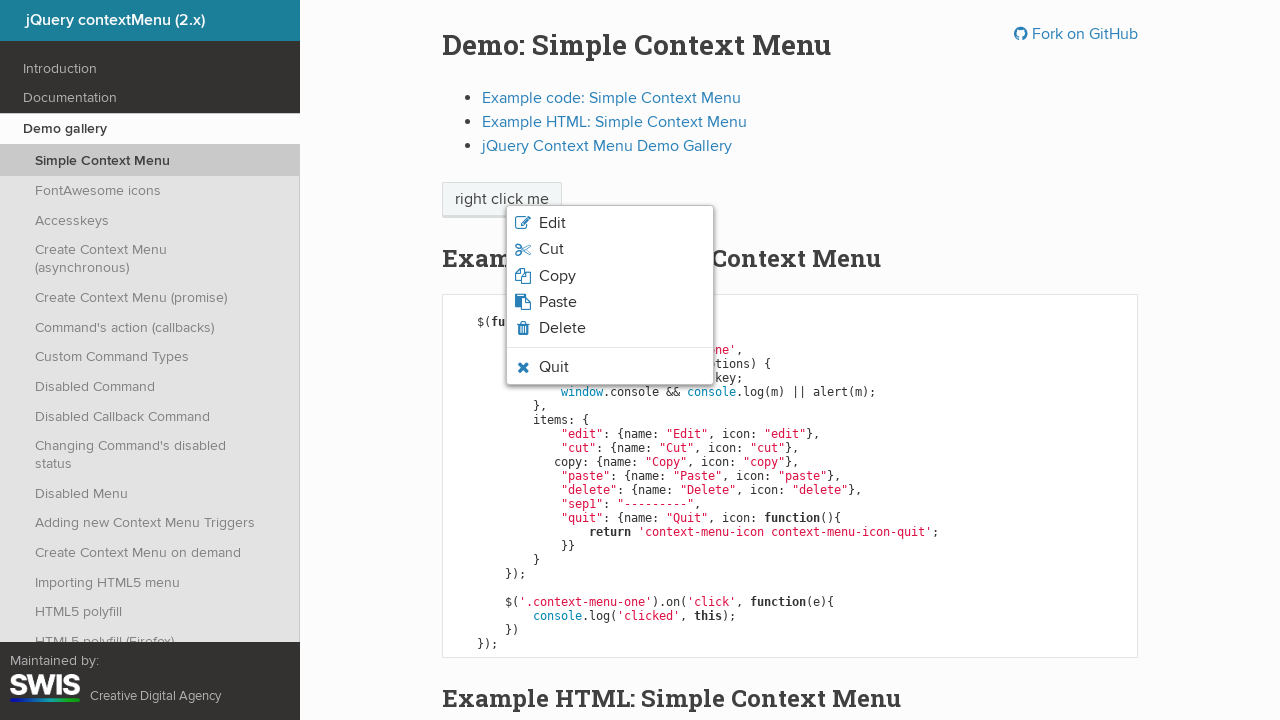

Pressed ArrowDown to navigate menu down (1st press)
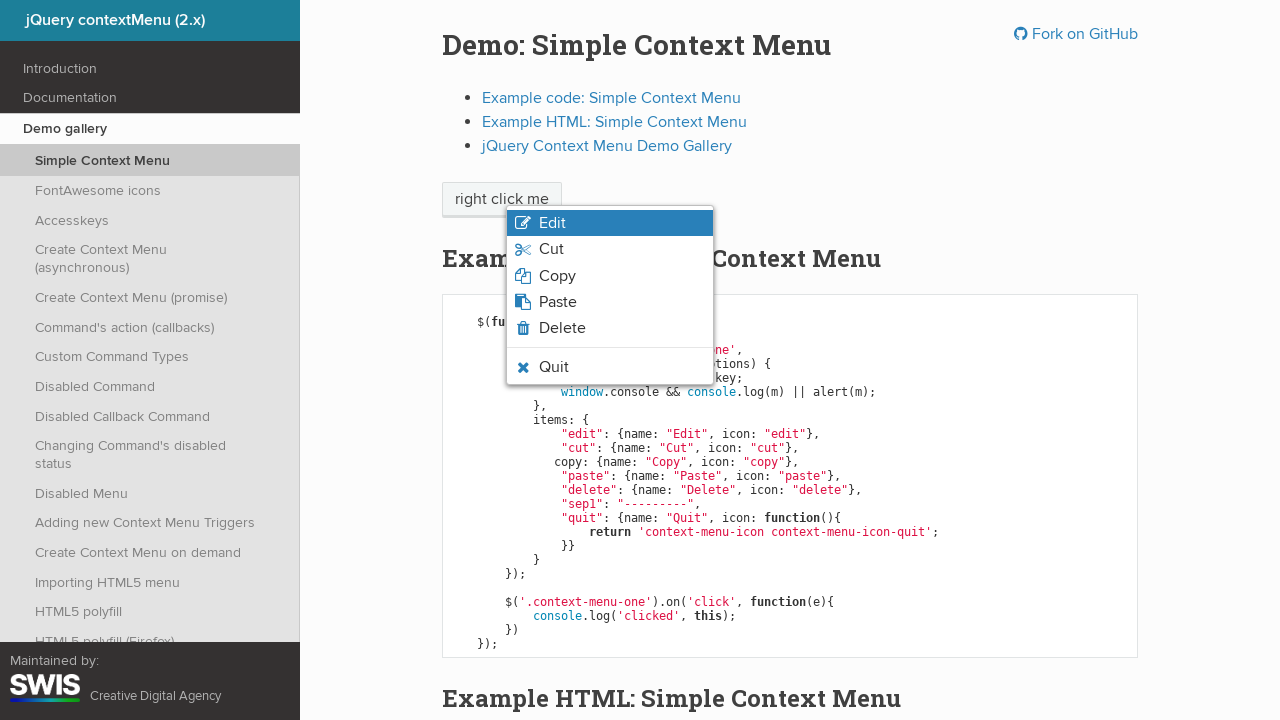

Pressed ArrowDown to navigate menu down (2nd press)
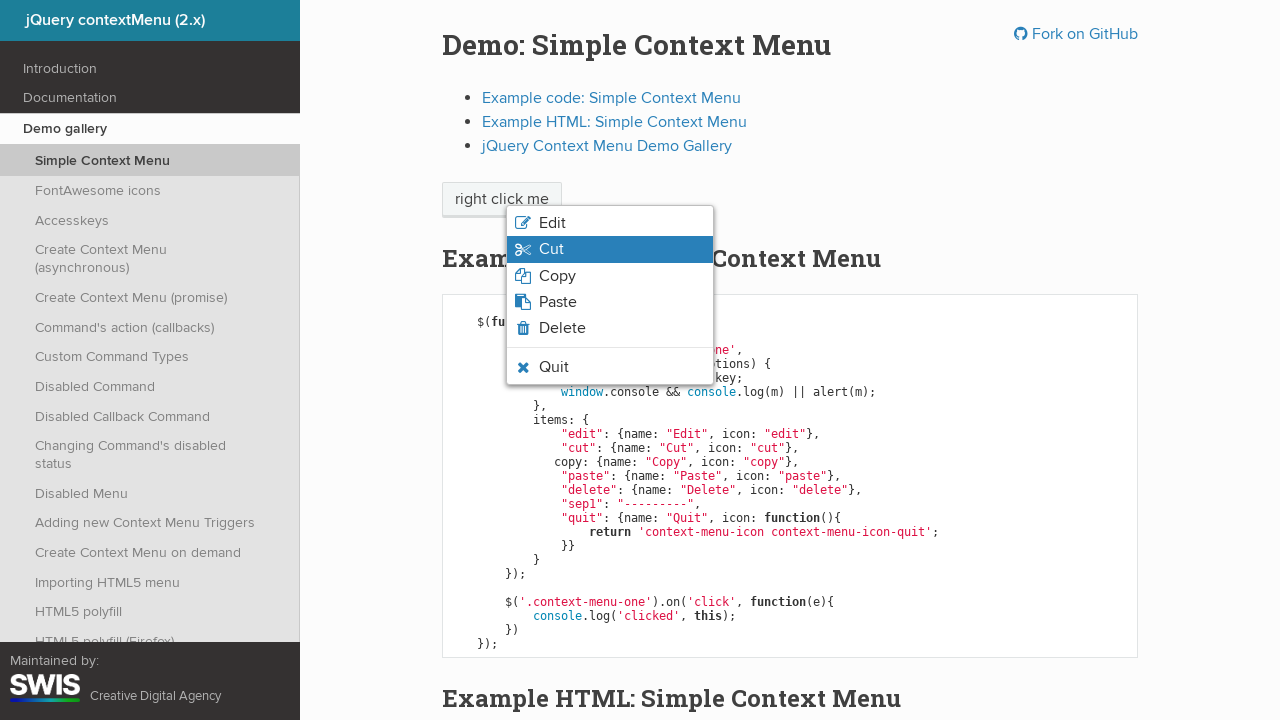

Pressed ArrowDown to navigate menu down (3rd press)
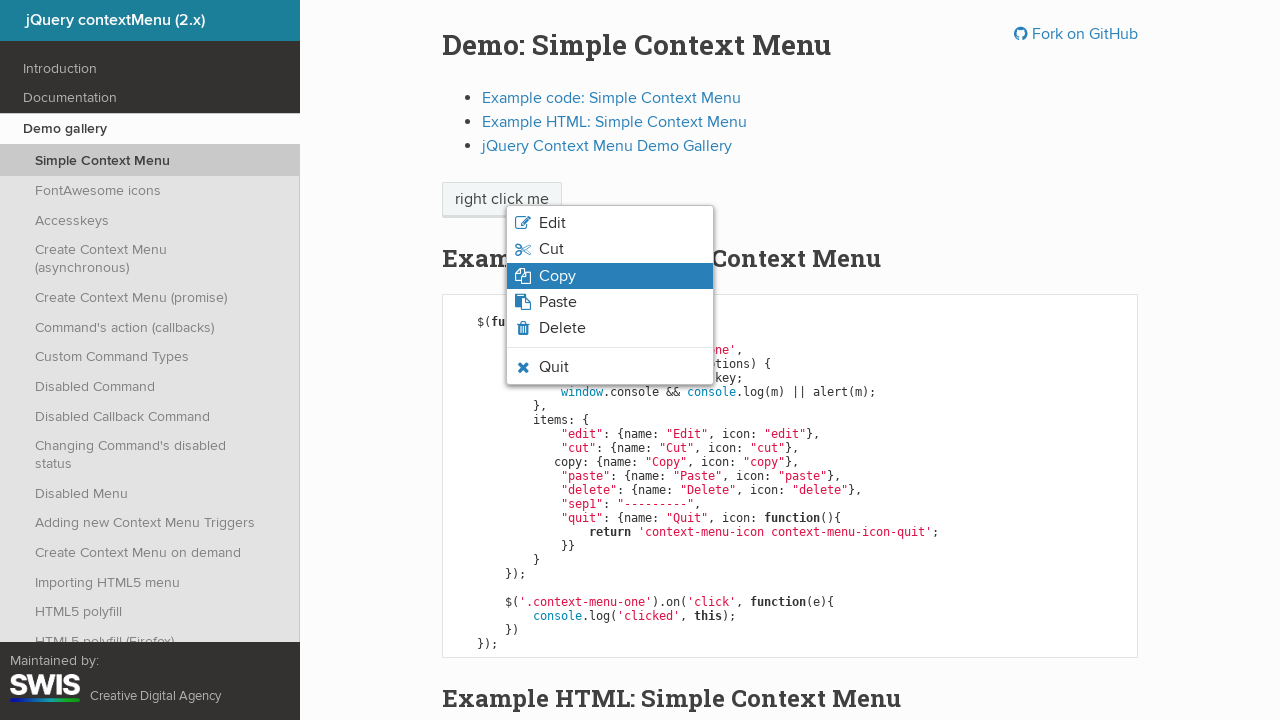

Pressed Enter to select the highlighted menu option
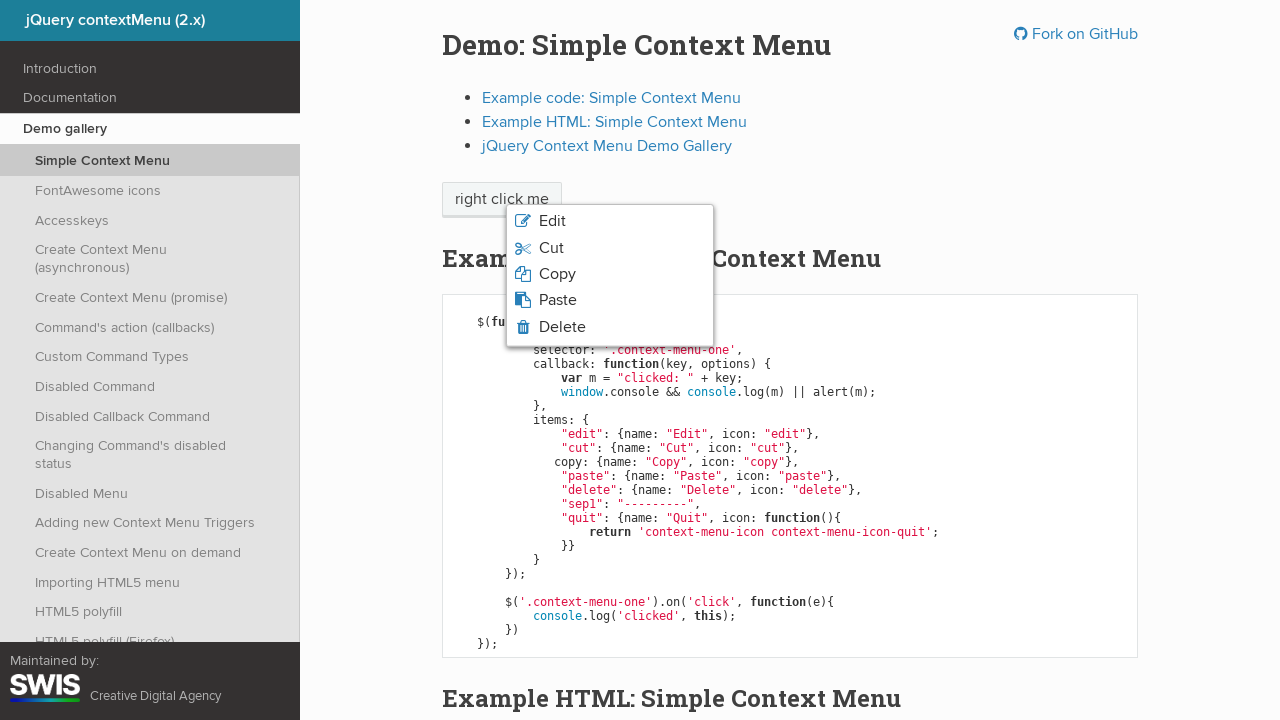

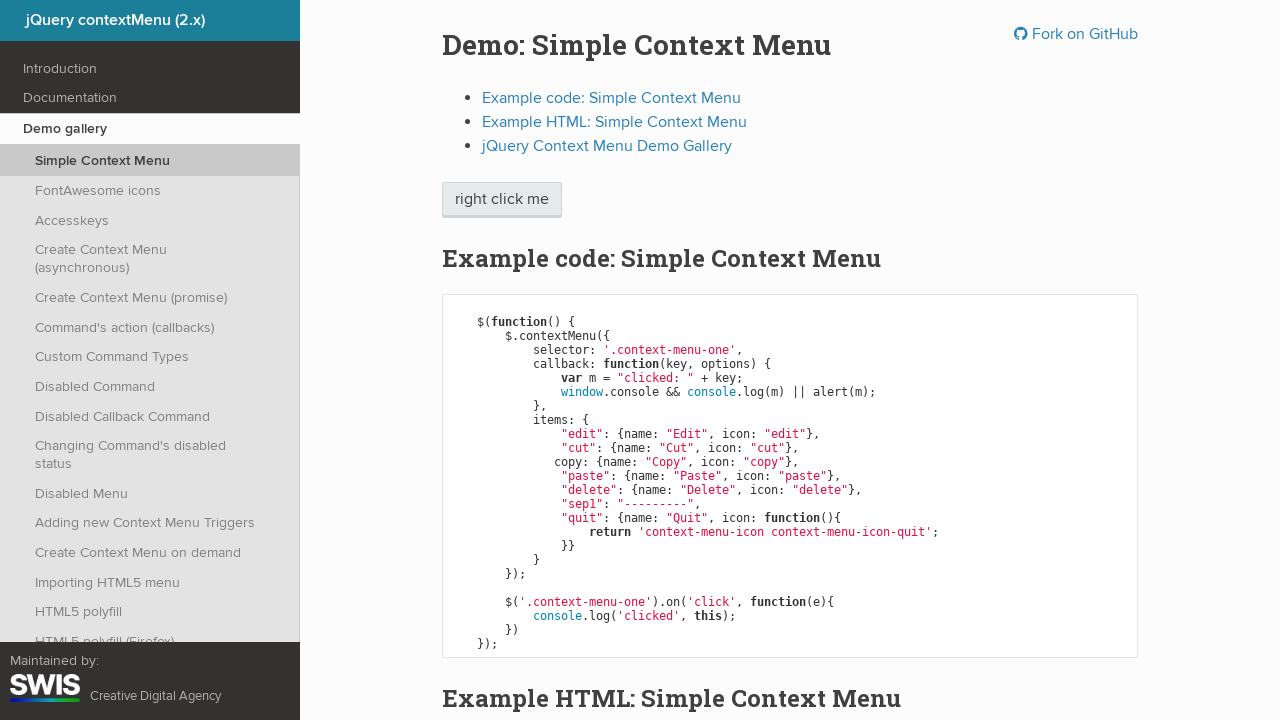